Tests right-click (context click) functionality on a button element on the DemoQA buttons page

Starting URL: https://demoqa.com/buttons

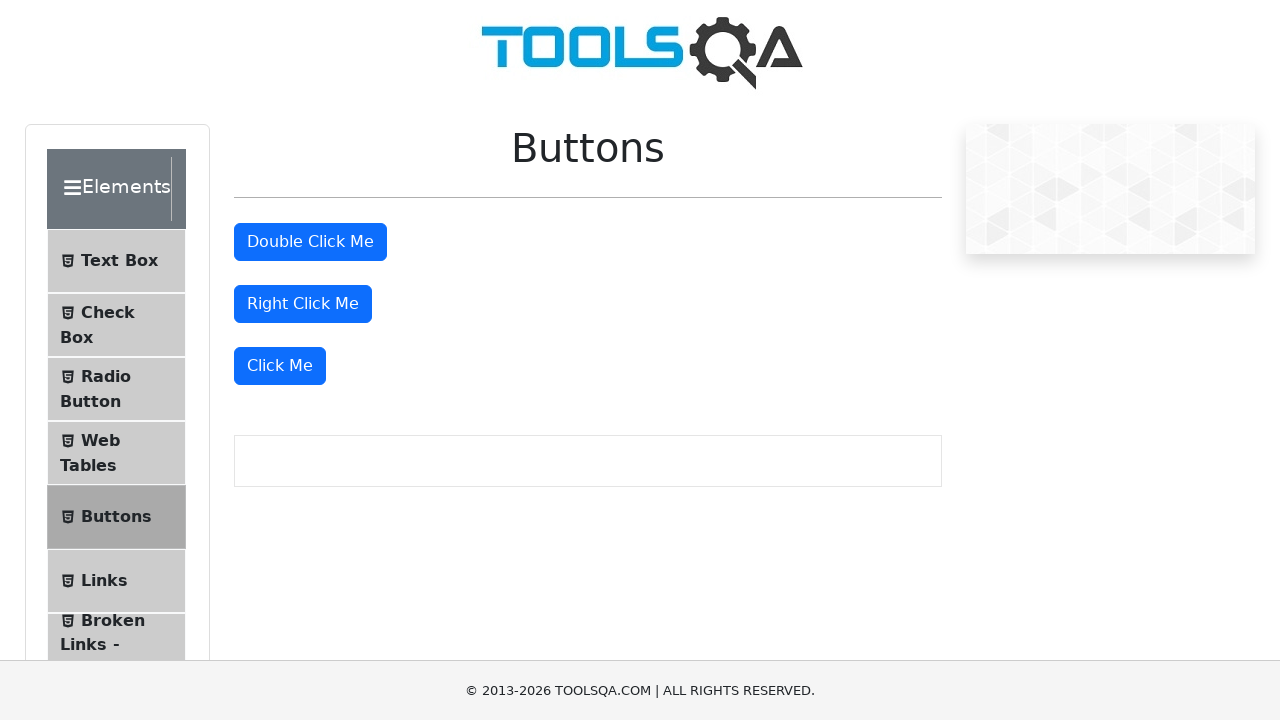

Right-click button element loaded and visible
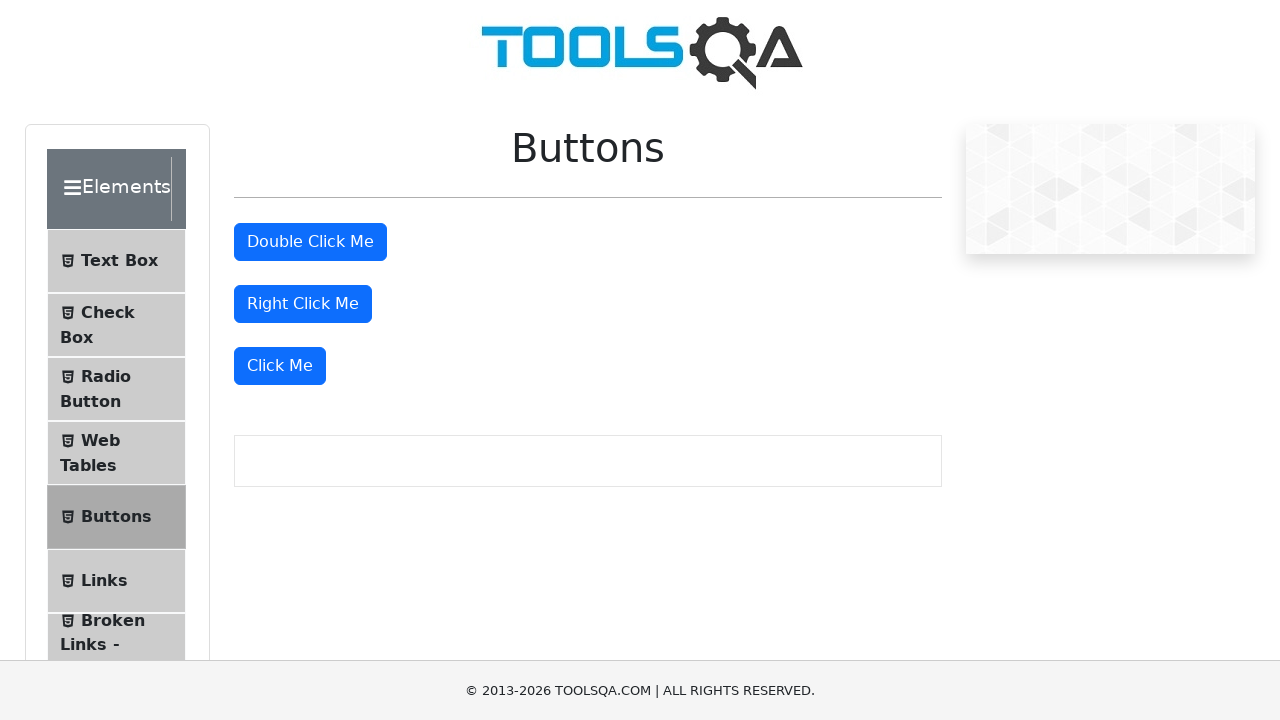

Performed right-click (context click) on the button element at (303, 304) on #rightClickBtn
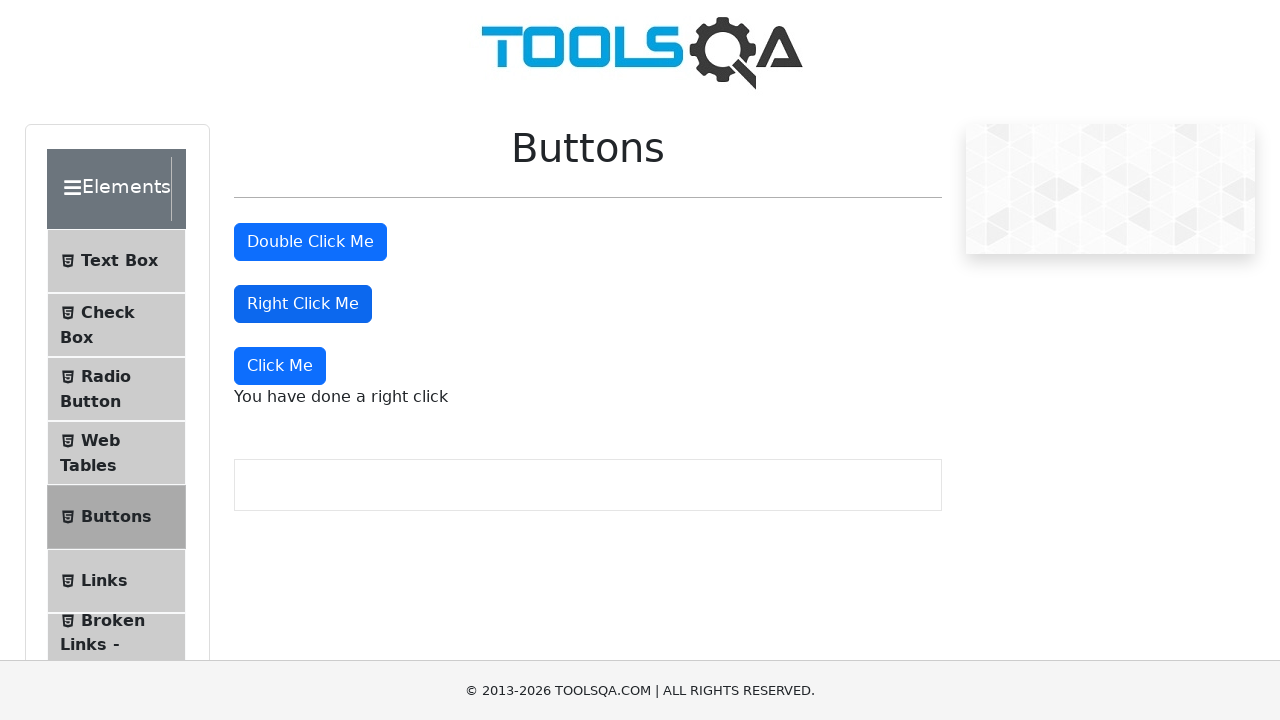

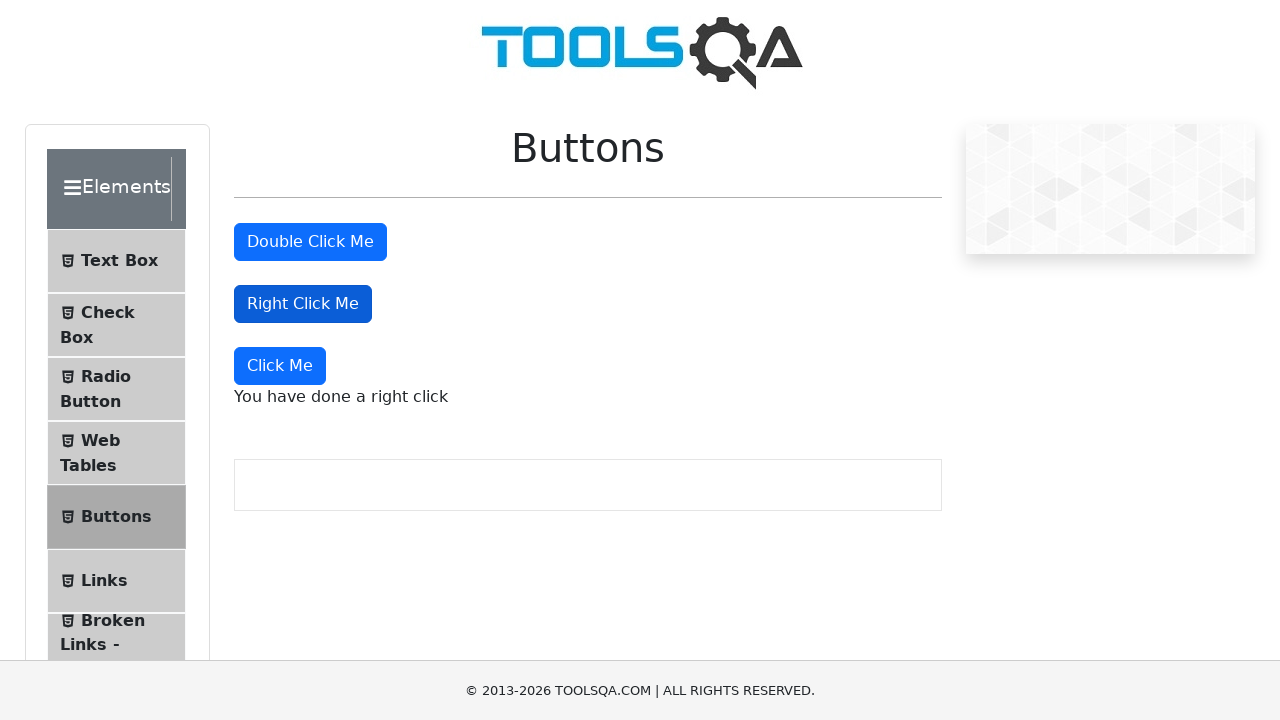